Tests shadow DOM element interaction by scrolling to a specific element and filling an input field nested within multiple shadow roots with a pizza type value.

Starting URL: https://selectorshub.com/xpath-practice-page/

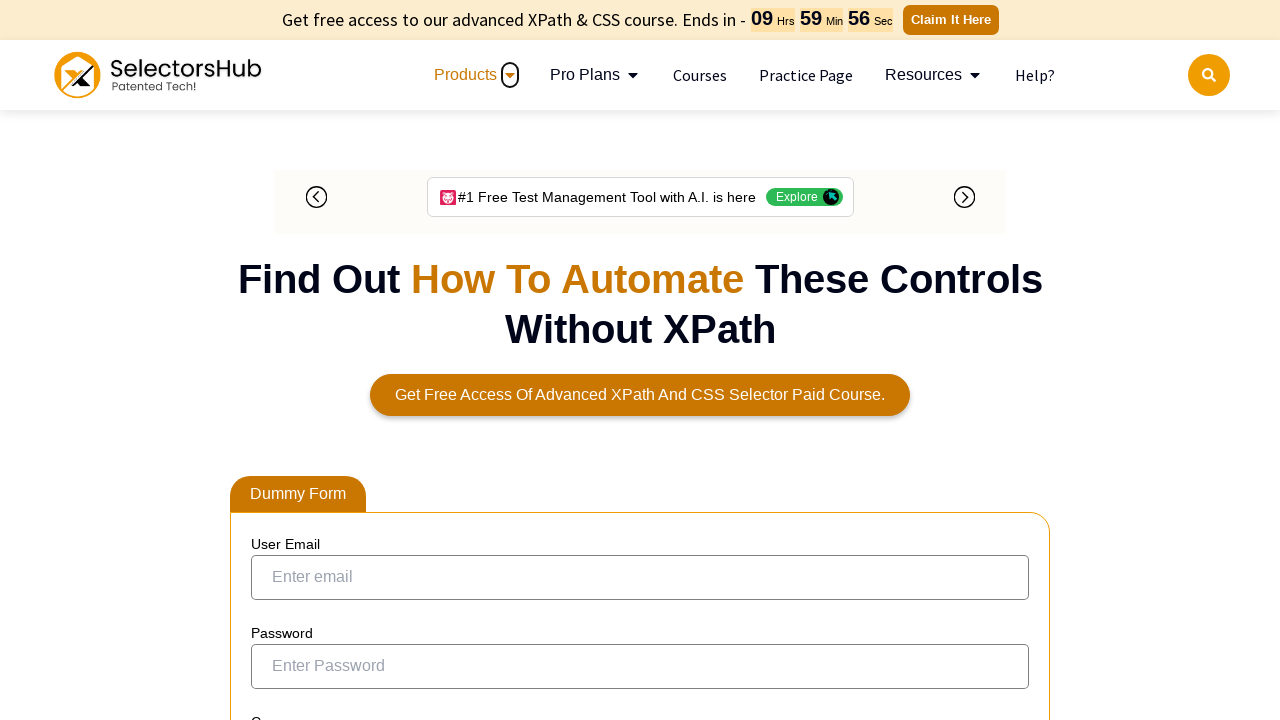

Scrolled to userName div element
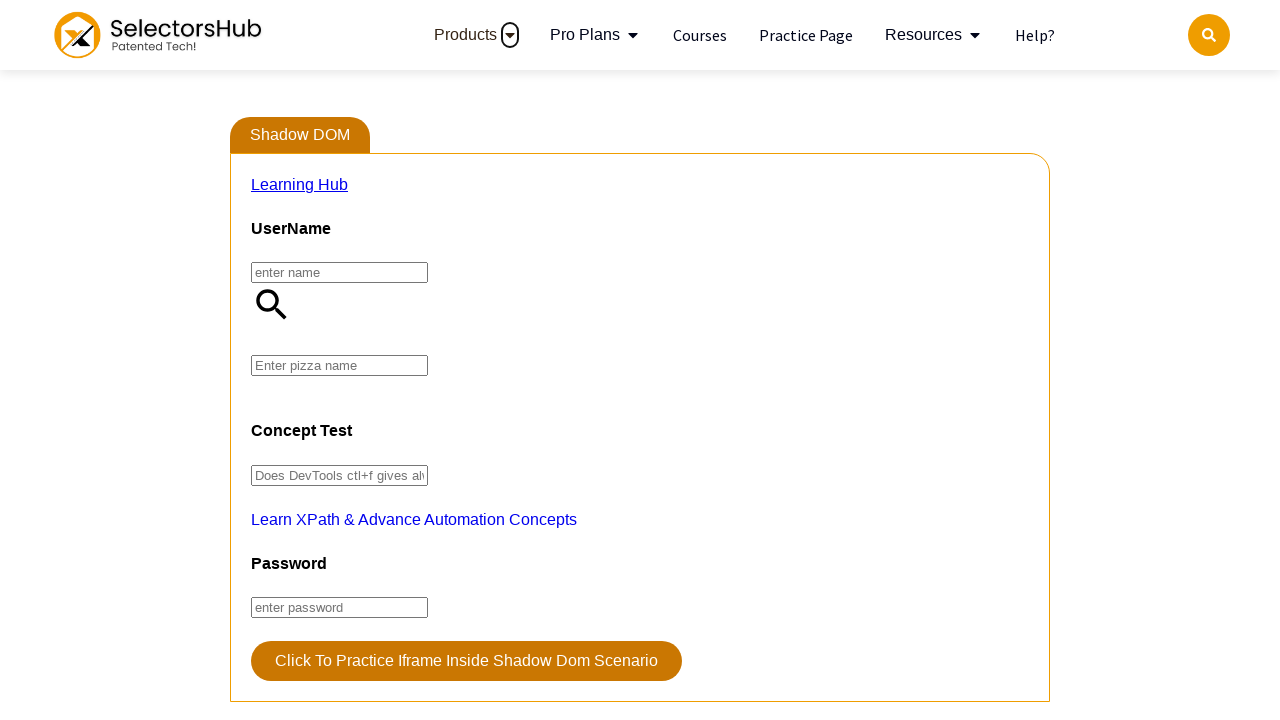

Waited 2 seconds for element to be visible
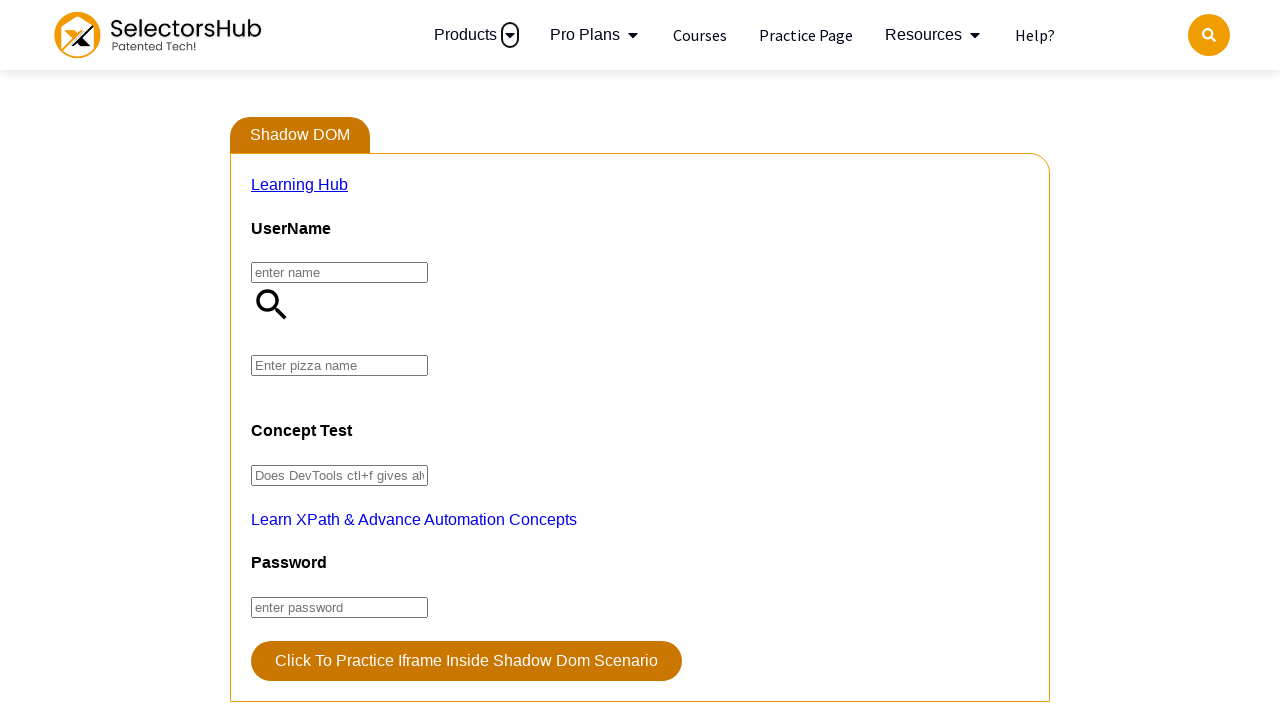

Filled pizza input field with 'PizzaHouse' through nested shadow DOM roots
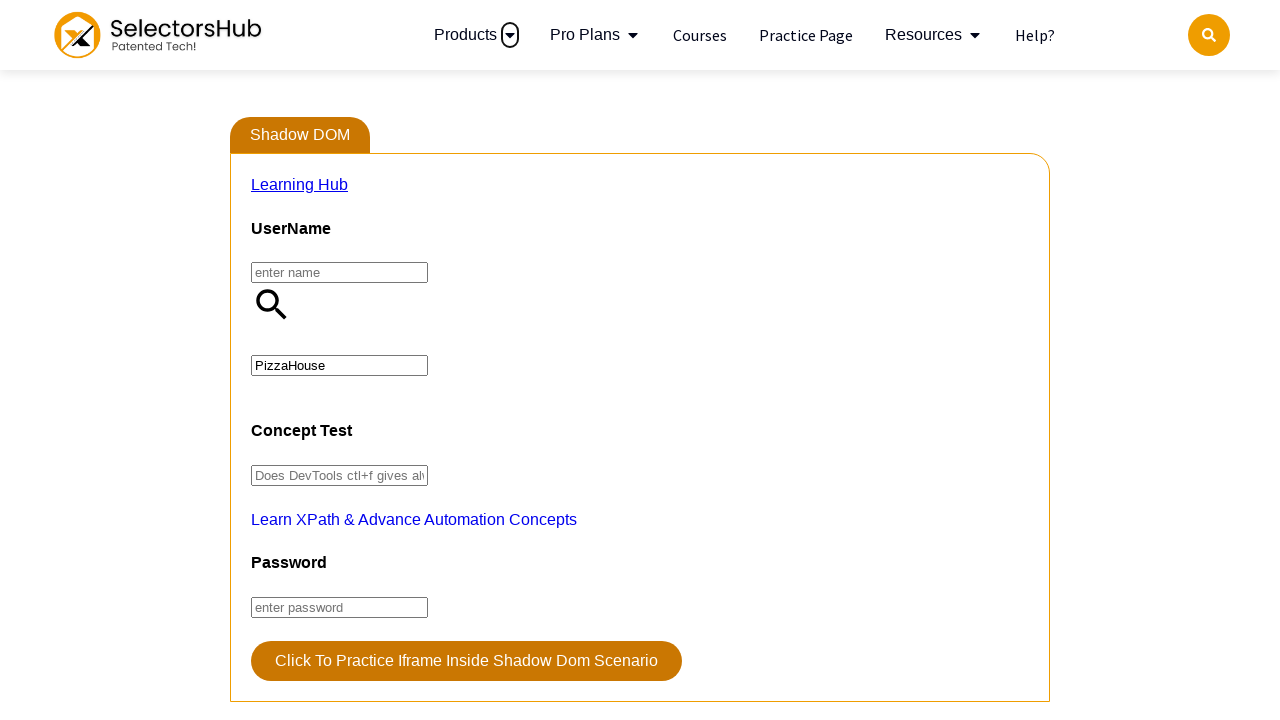

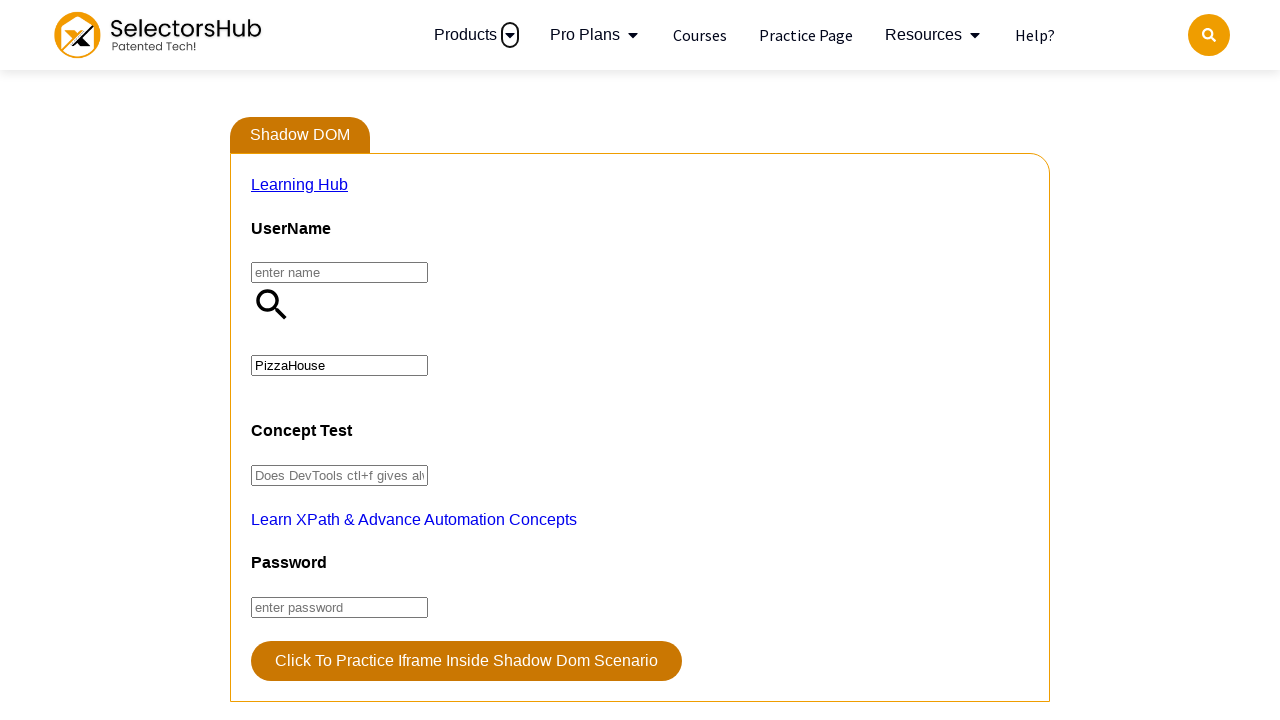